Tests text area input by finding an element by text and filling it with content

Starting URL: https://www.selenium.dev/selenium/web/web-form.html

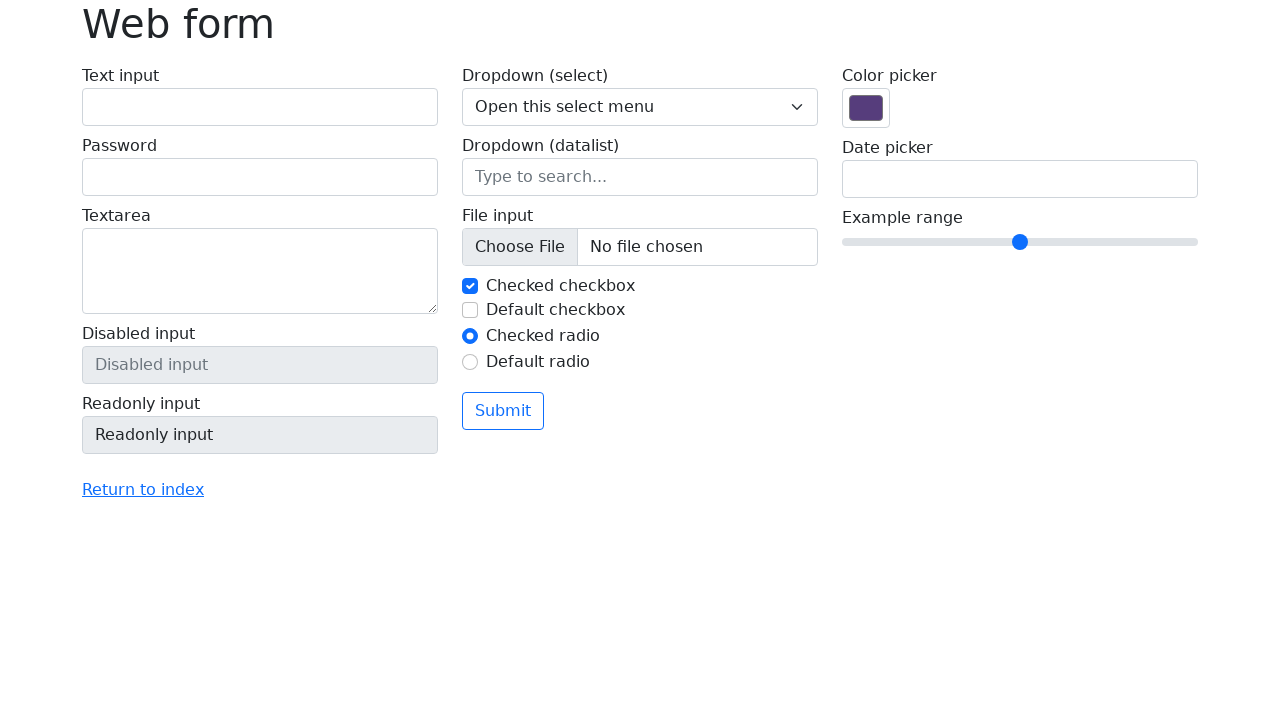

Navigated to web form page
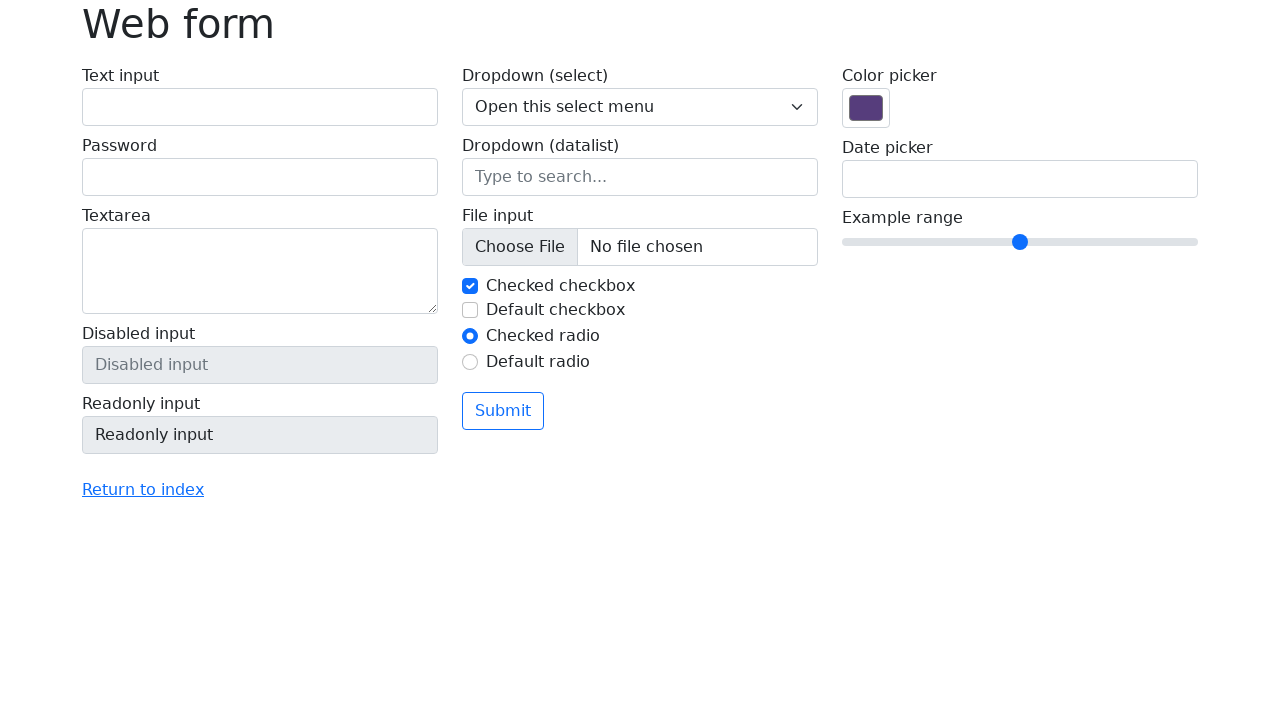

Found textarea element by text and filled with 'HOLA MUNDO' on internal:text="Textarea"i
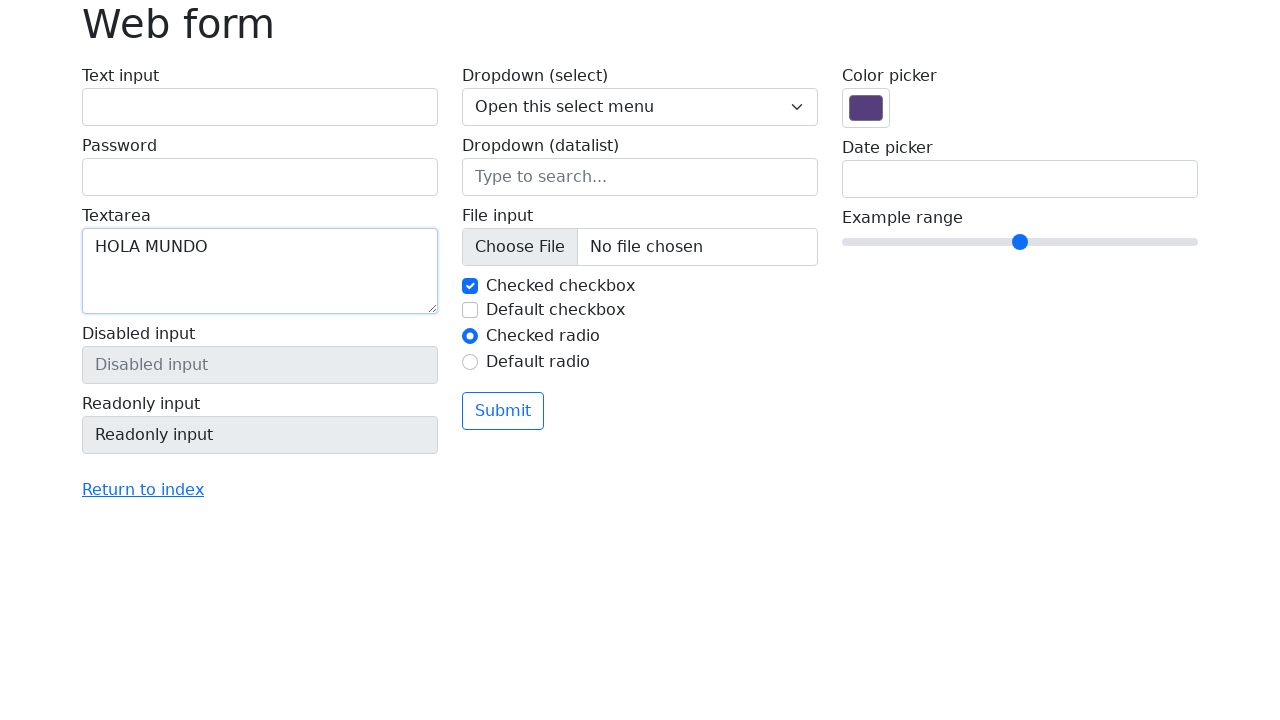

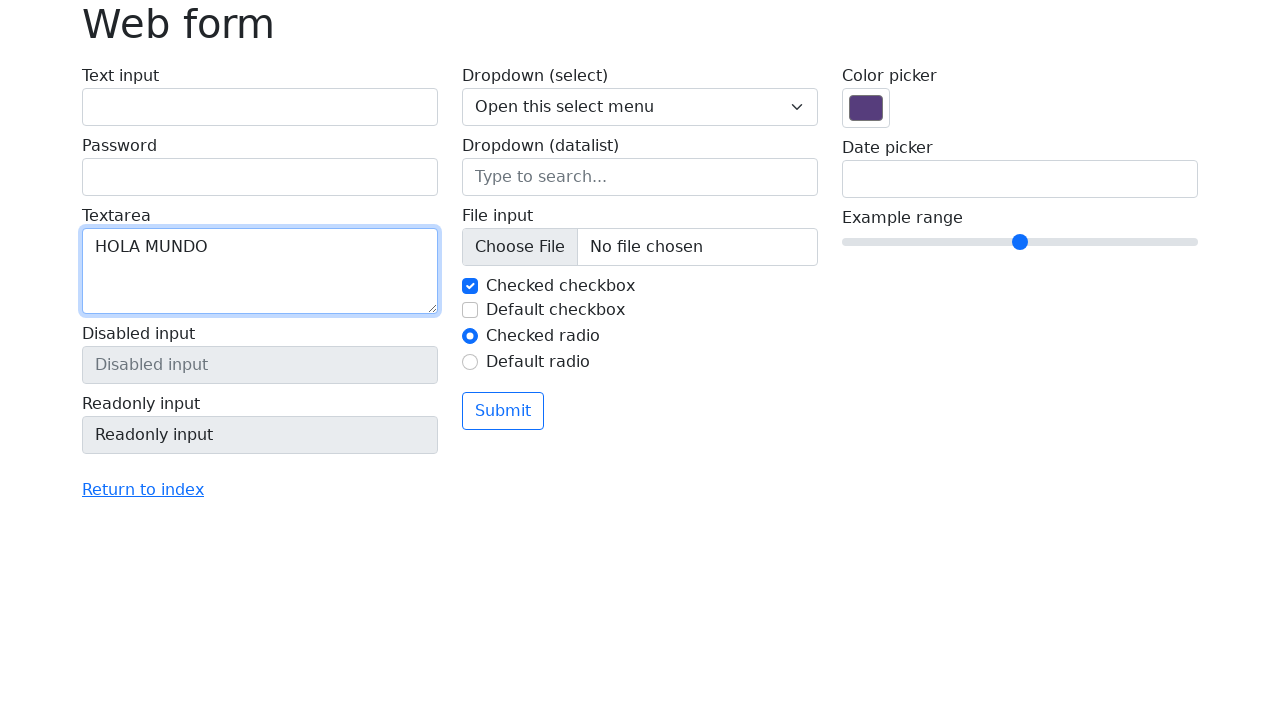